Tests iframe handling and drag-and-drop functionality by switching to an iframe and dragging an element onto a drop target

Starting URL: https://jqueryui.com/droppable/

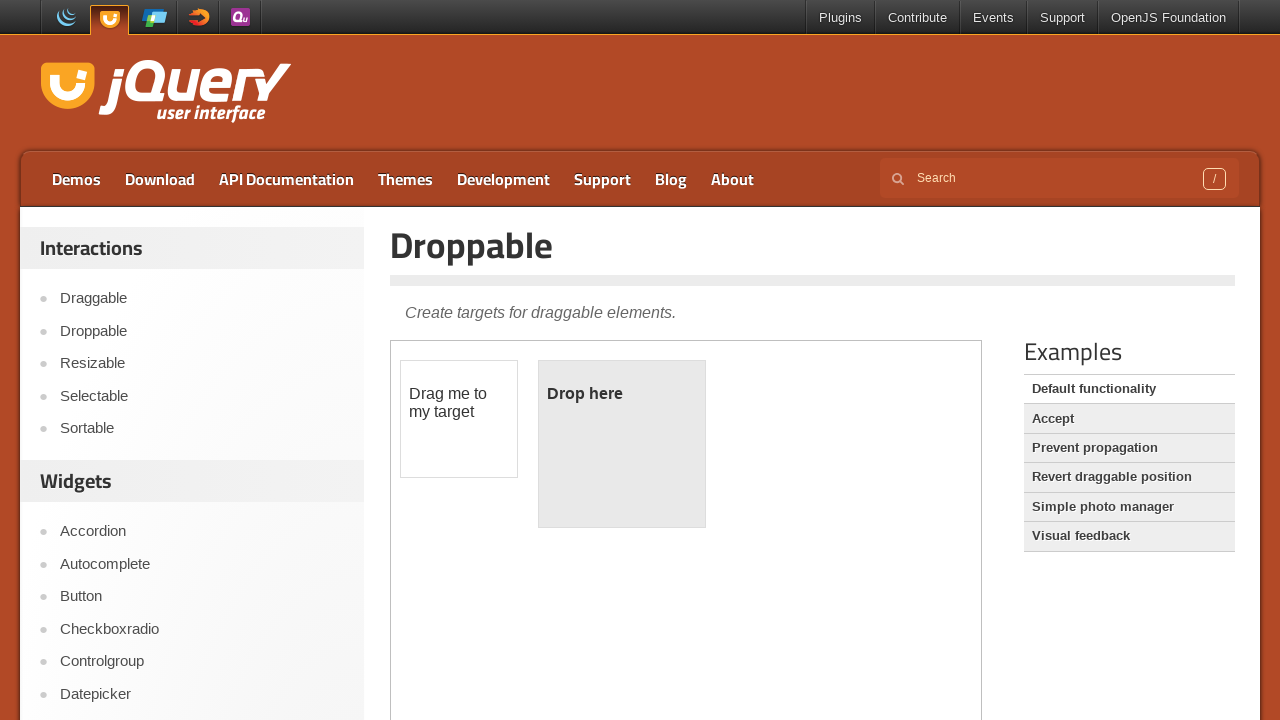

Located the demo iframe
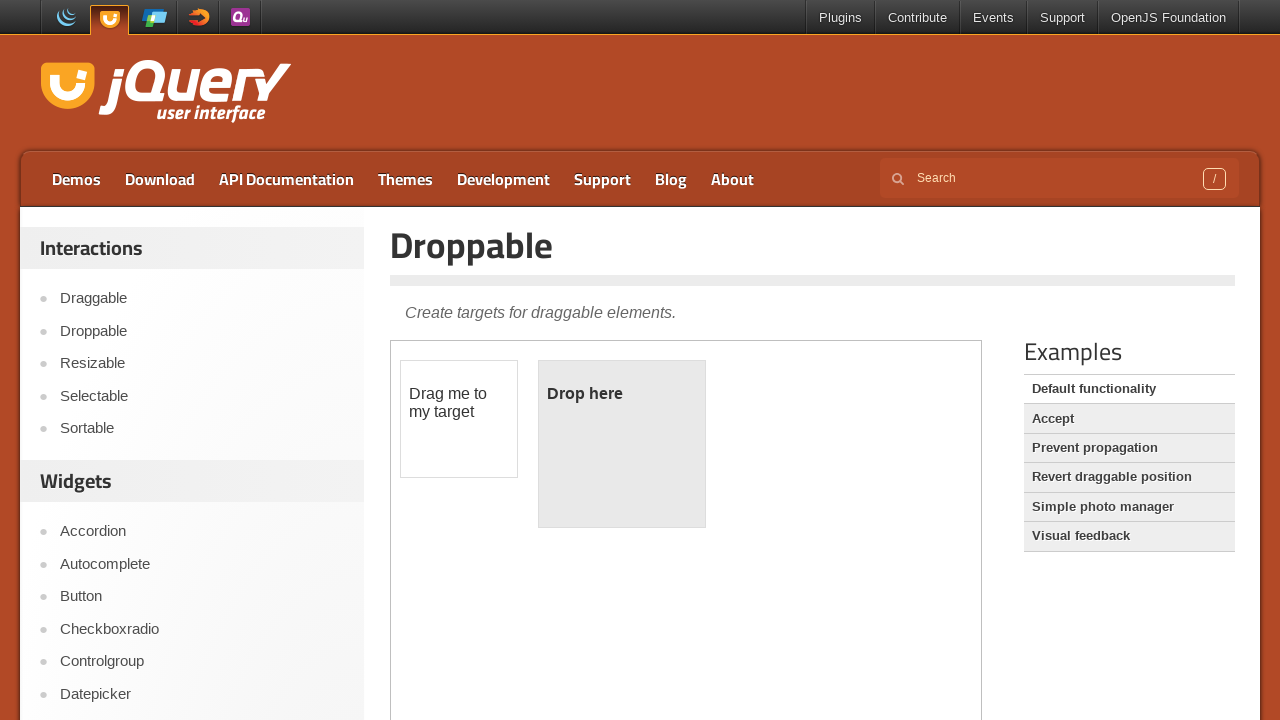

Draggable element is now visible in iframe
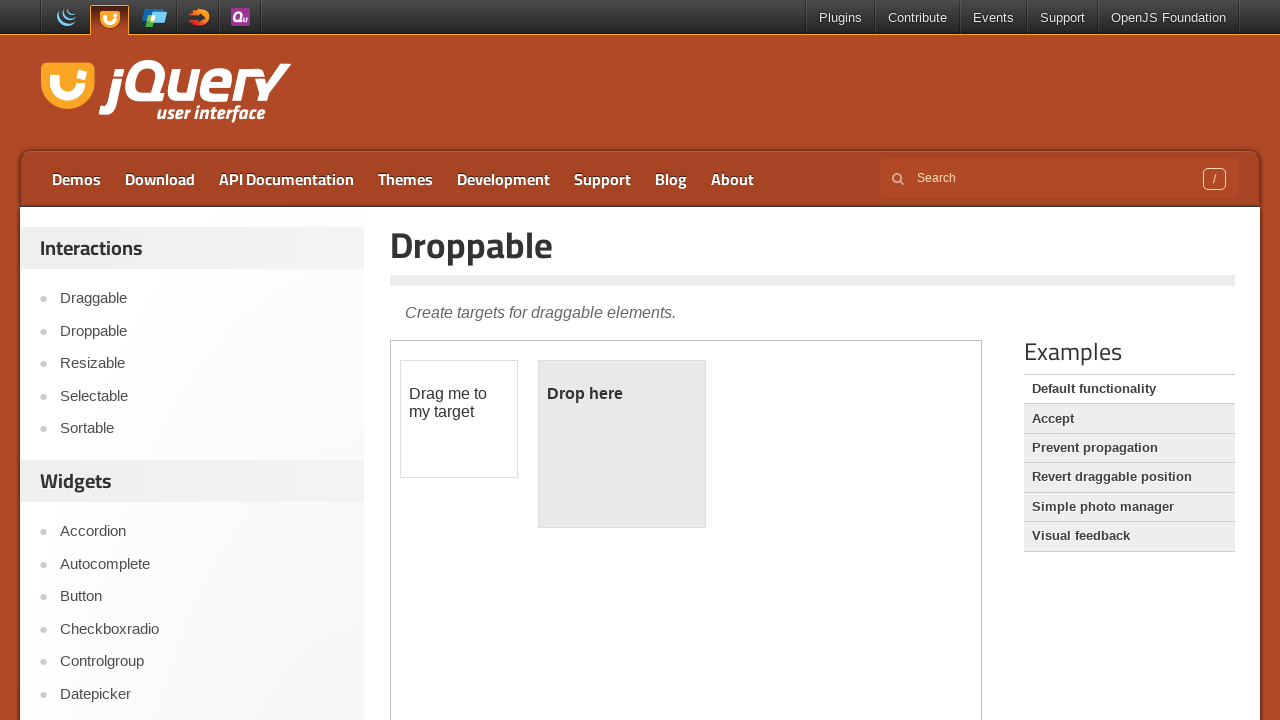

Located the draggable element
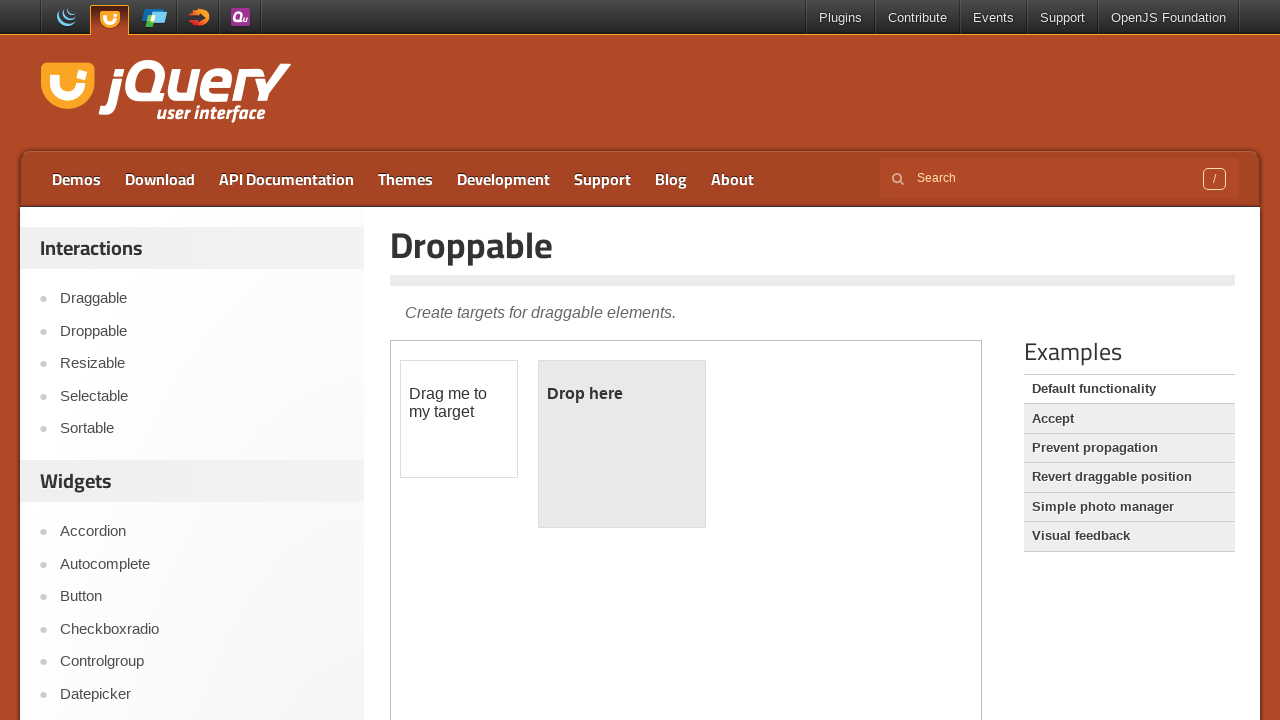

Located the droppable target element
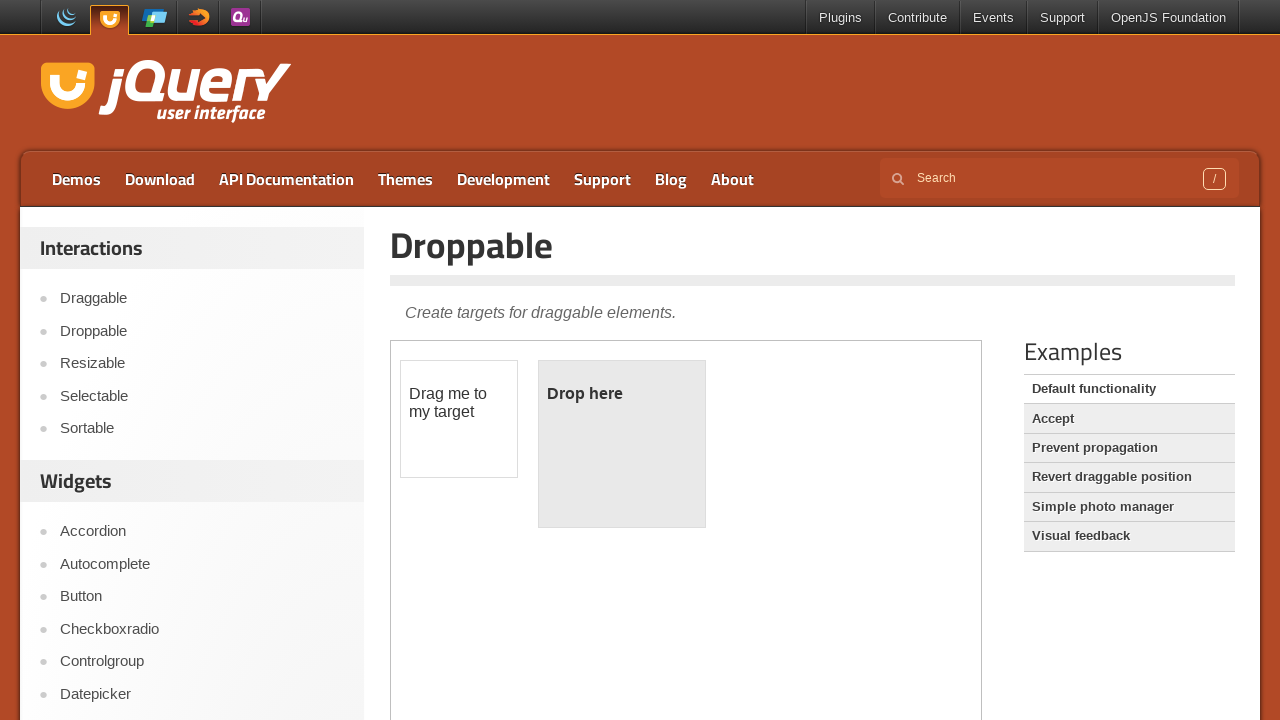

Dragged the draggable element onto the droppable target at (622, 444)
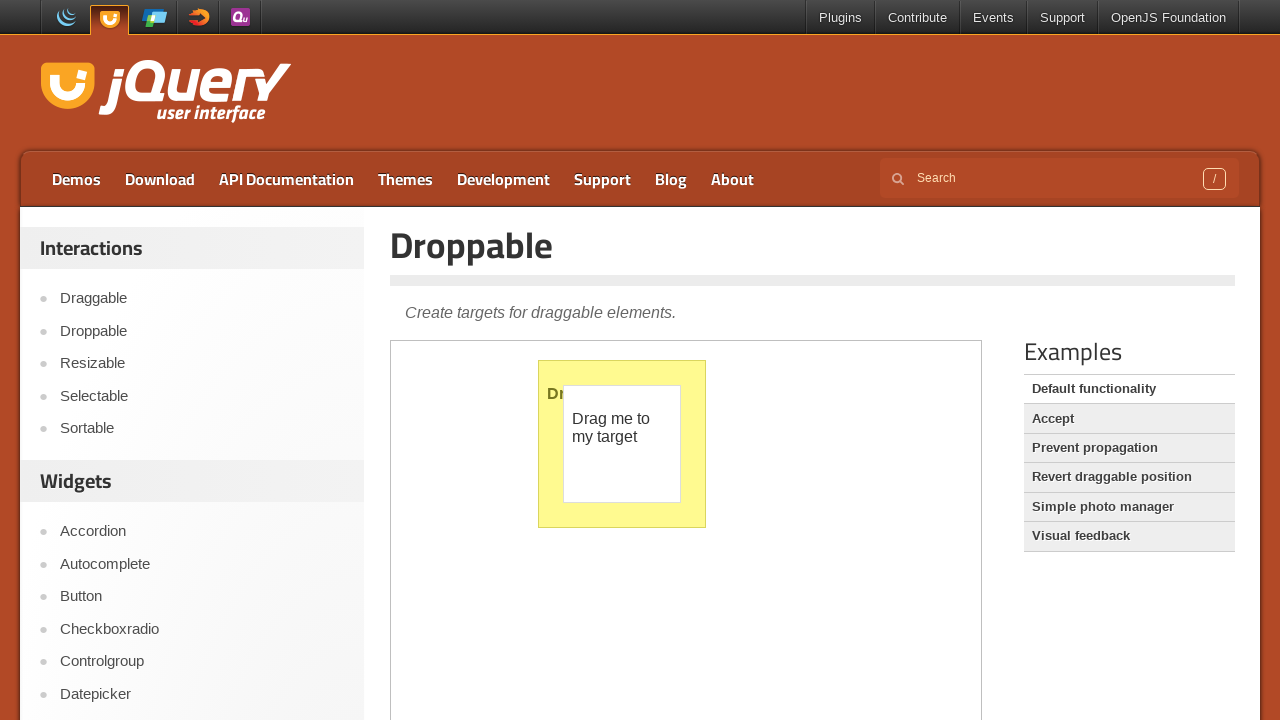

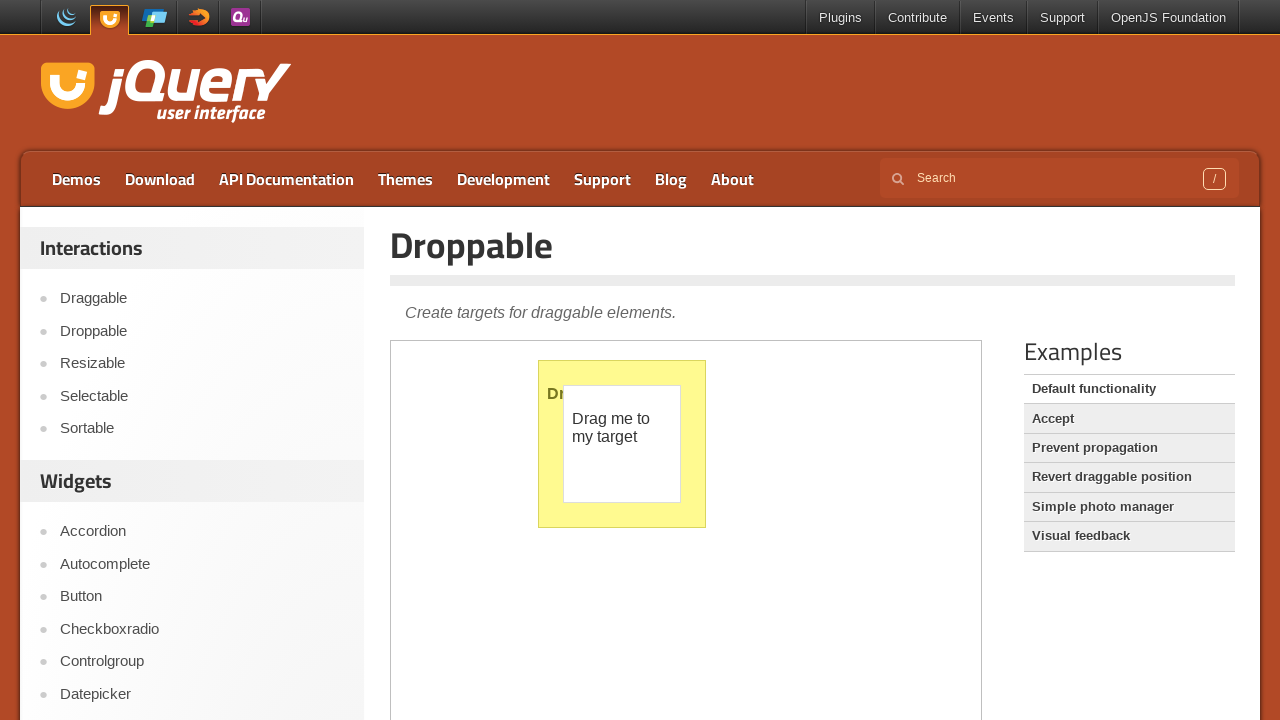